Tests that the Clear completed button is hidden when no items are completed

Starting URL: https://demo.playwright.dev/todomvc

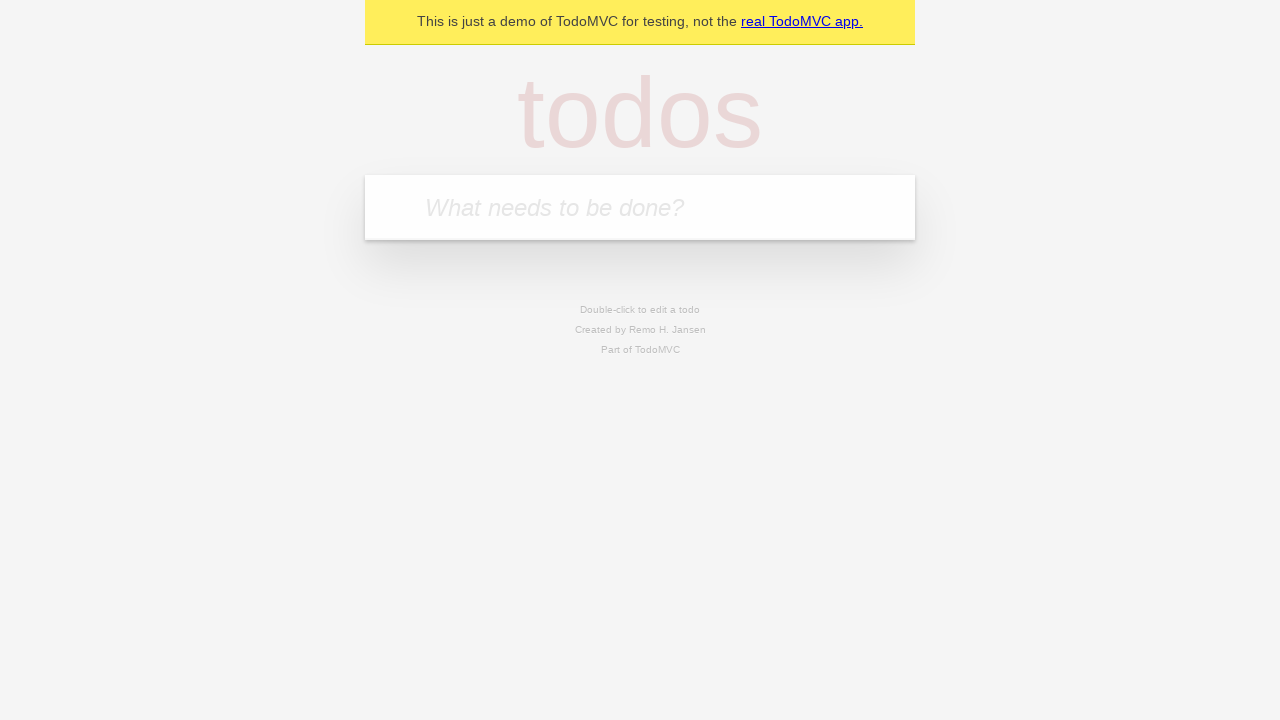

Filled todo input with 'buy some cheese' on internal:attr=[placeholder="What needs to be done?"i]
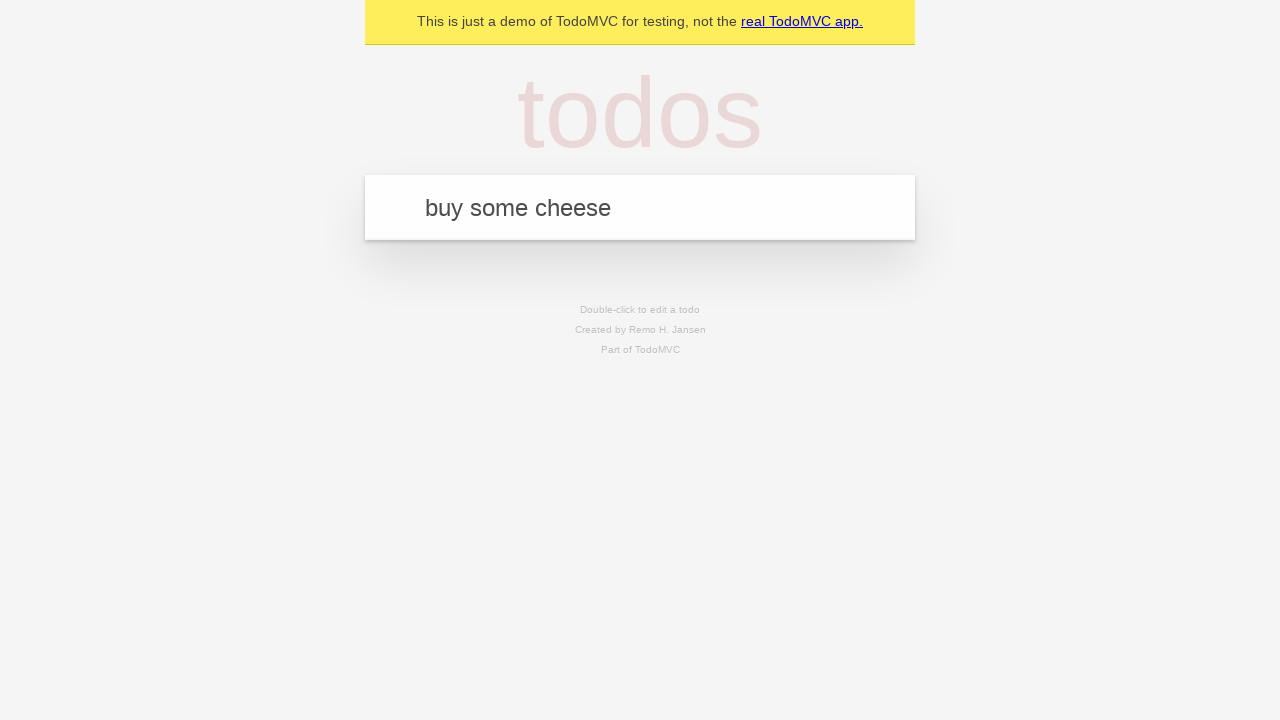

Pressed Enter to add first todo on internal:attr=[placeholder="What needs to be done?"i]
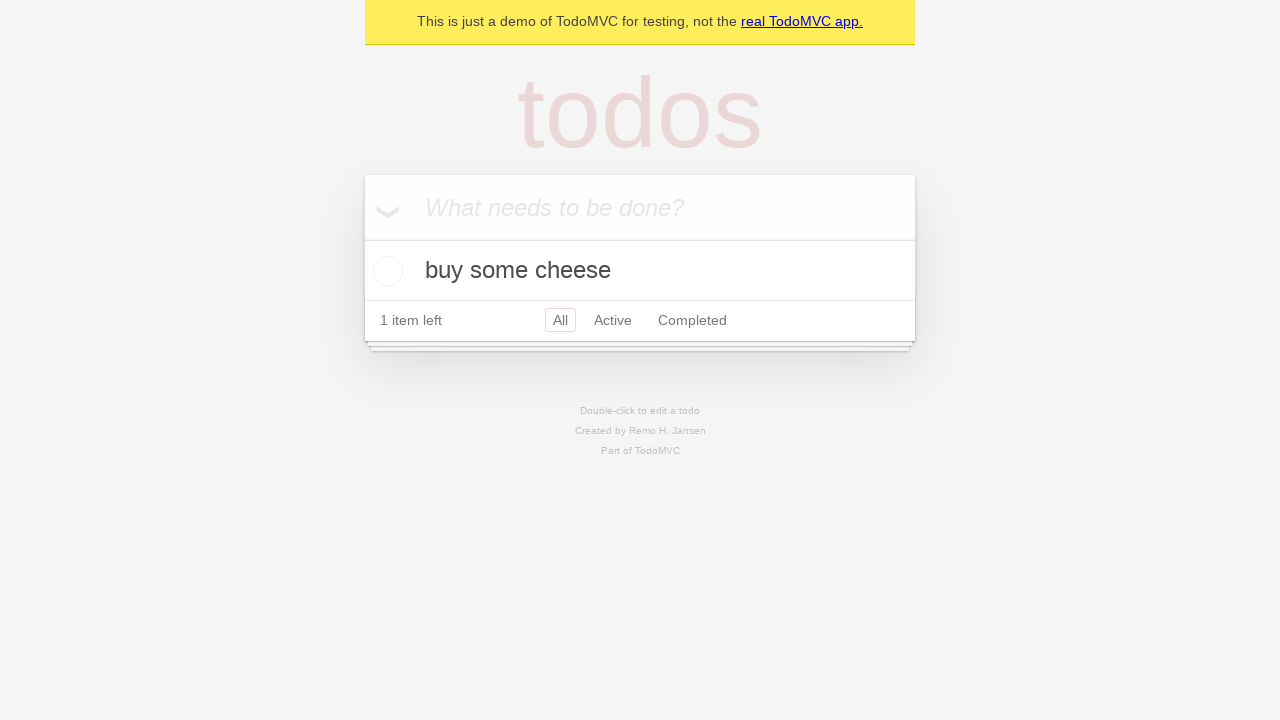

Filled todo input with 'feed the cat' on internal:attr=[placeholder="What needs to be done?"i]
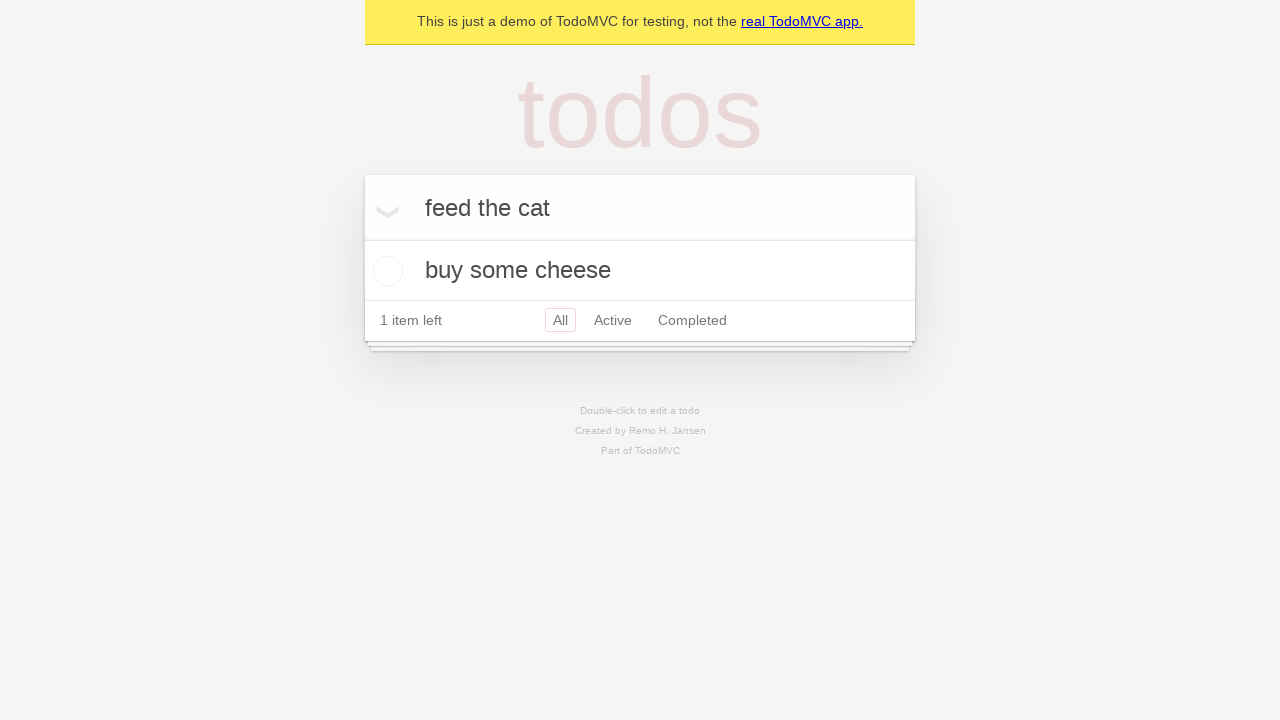

Pressed Enter to add second todo on internal:attr=[placeholder="What needs to be done?"i]
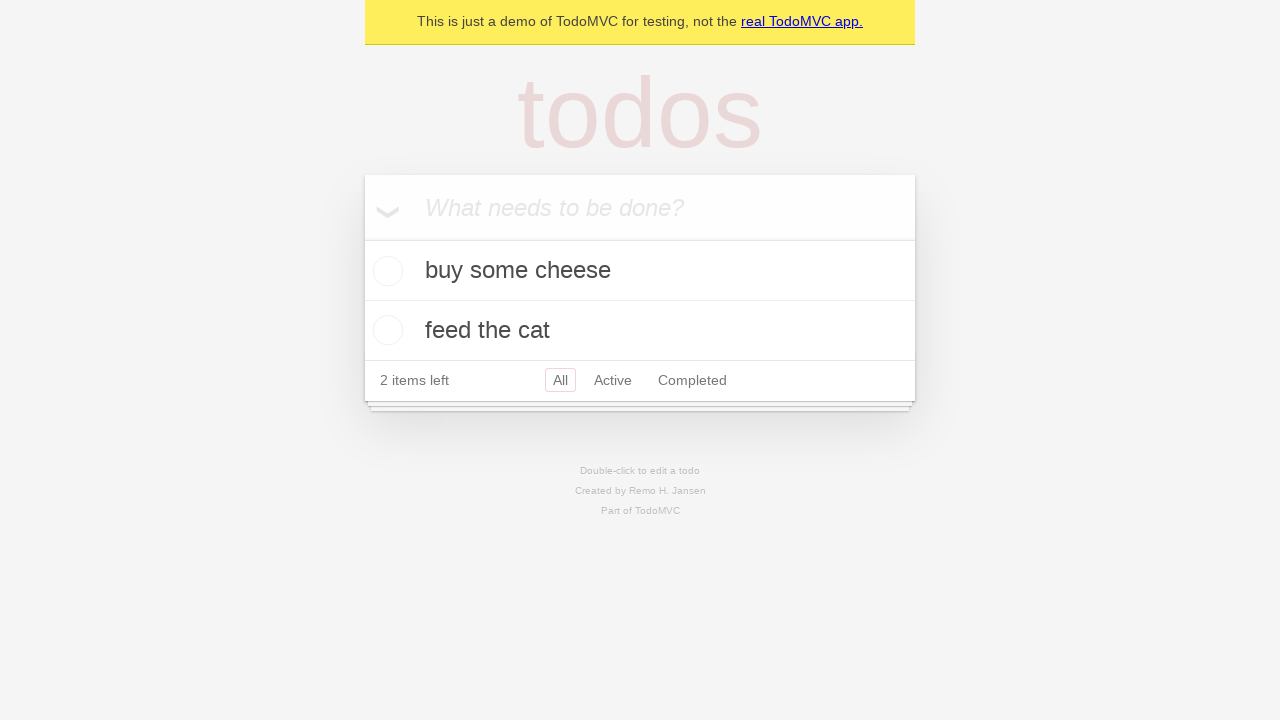

Filled todo input with 'book a doctors appointment' on internal:attr=[placeholder="What needs to be done?"i]
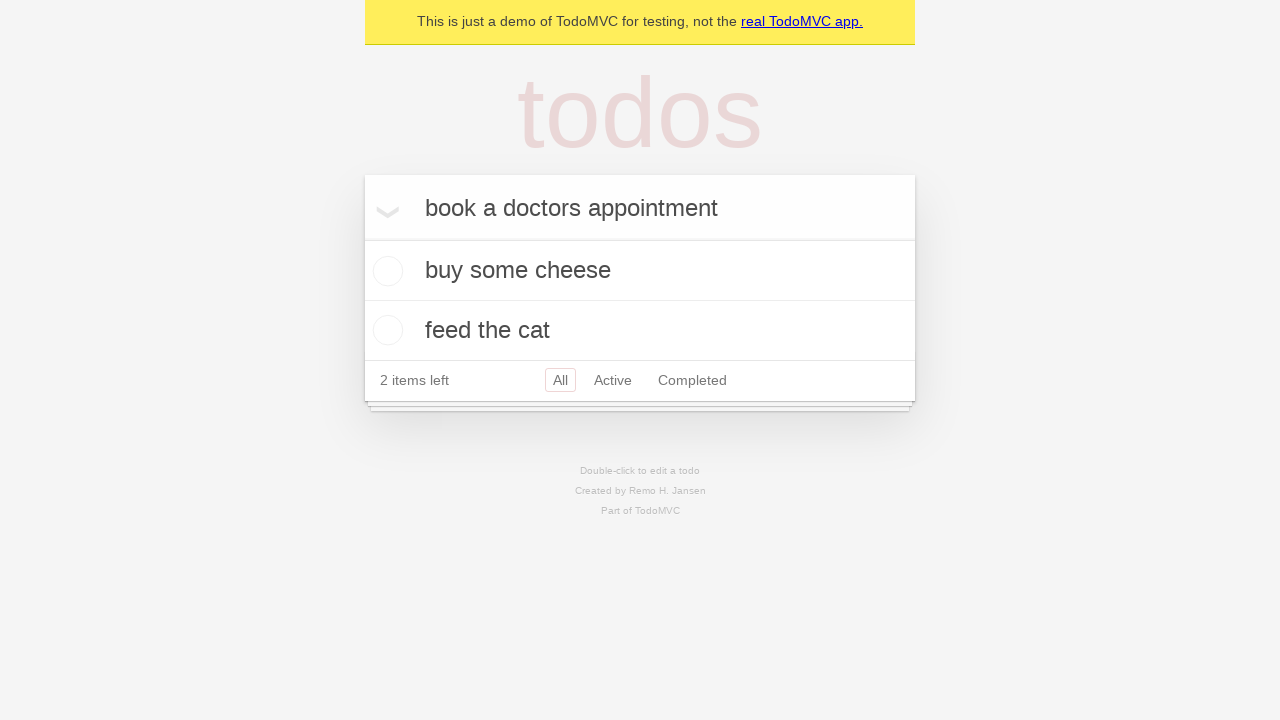

Pressed Enter to add third todo on internal:attr=[placeholder="What needs to be done?"i]
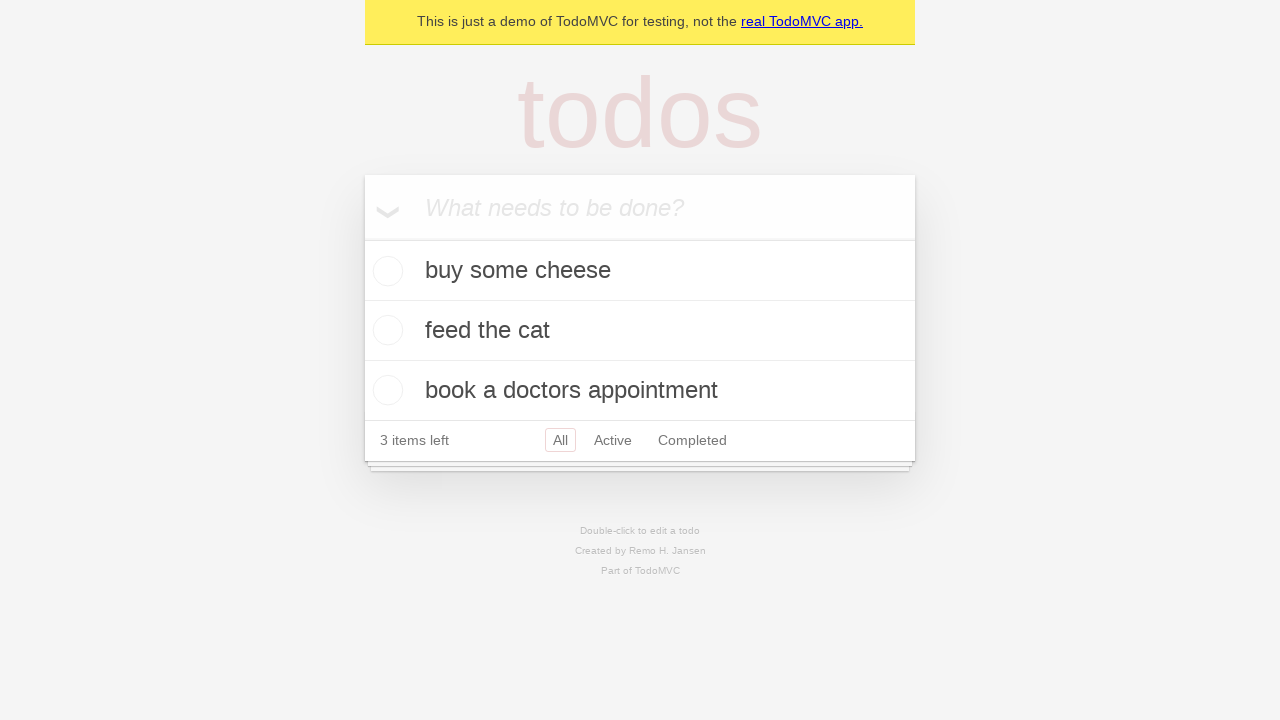

Waited for third todo item to load
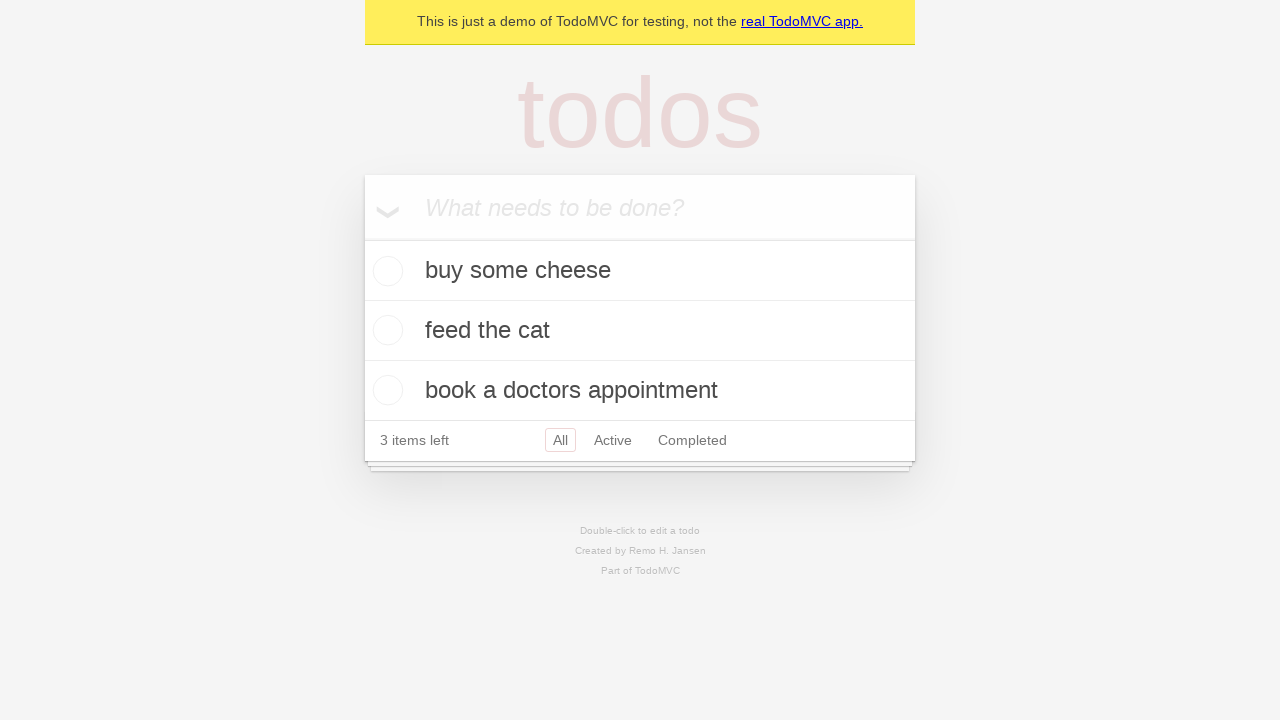

Checked the first todo item as completed at (385, 271) on .todo-list li .toggle >> nth=0
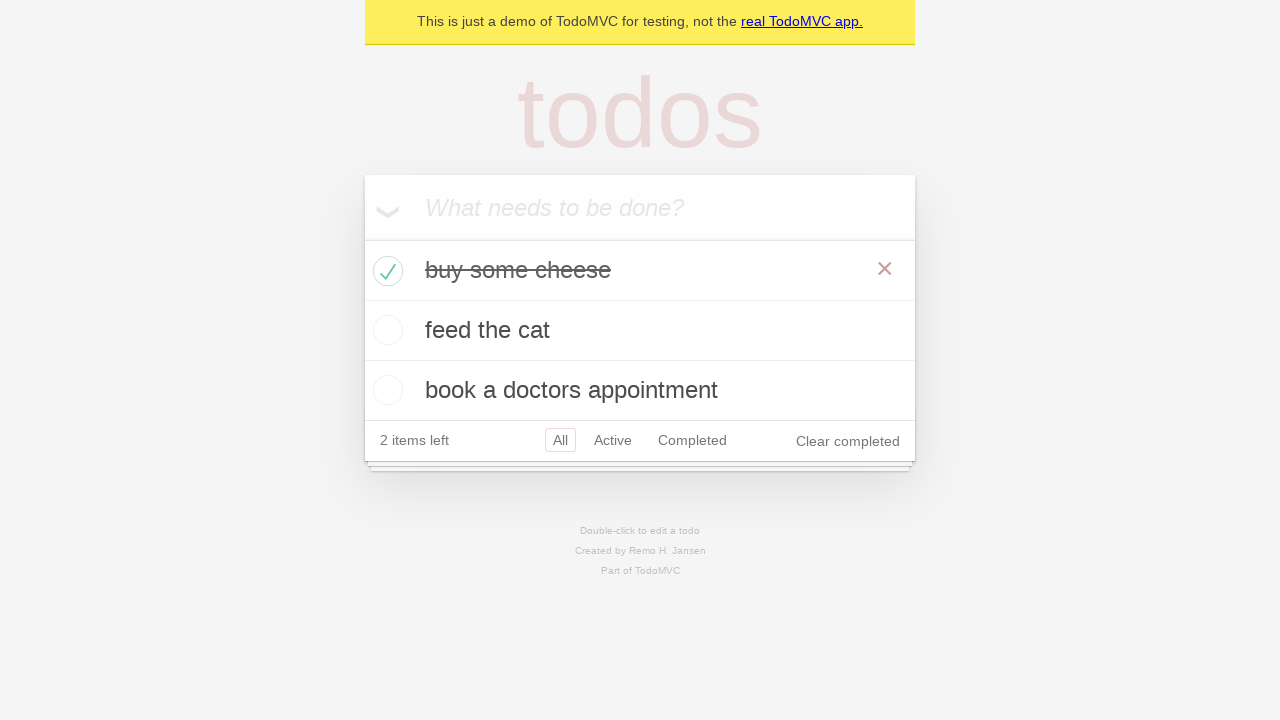

Clicked 'Clear completed' button to remove completed items at (848, 441) on internal:role=button[name="Clear completed"i]
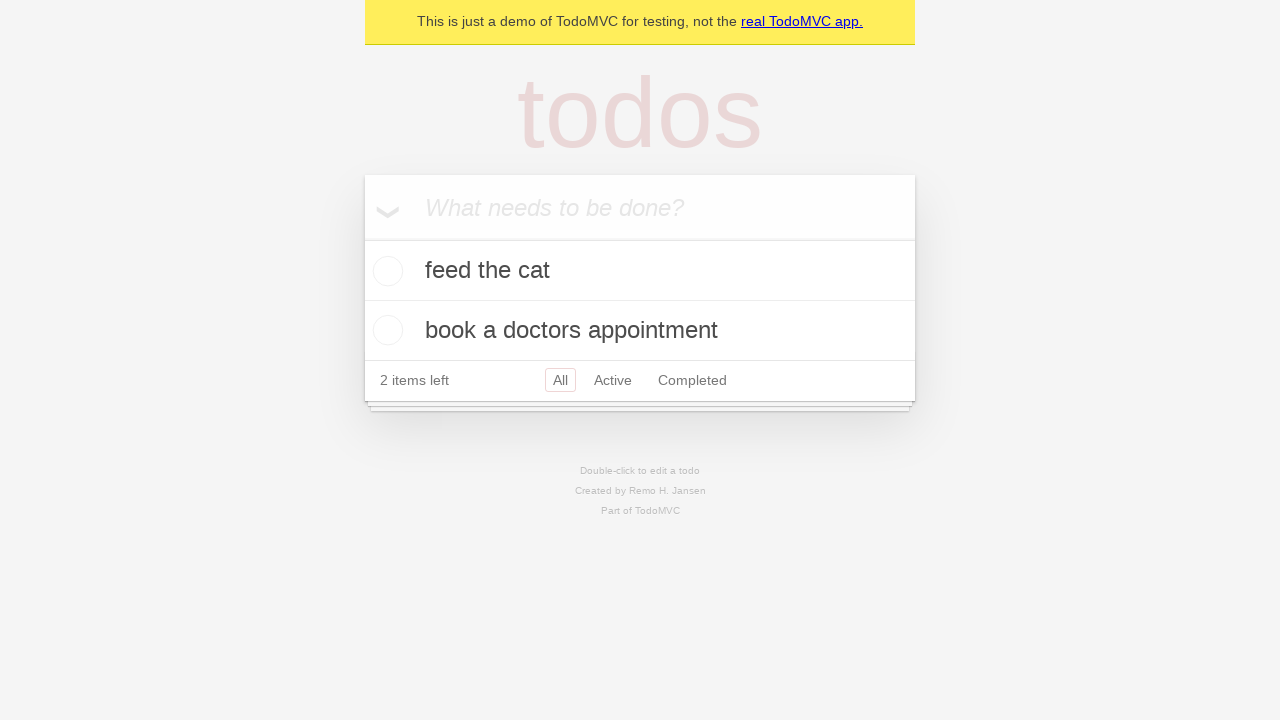

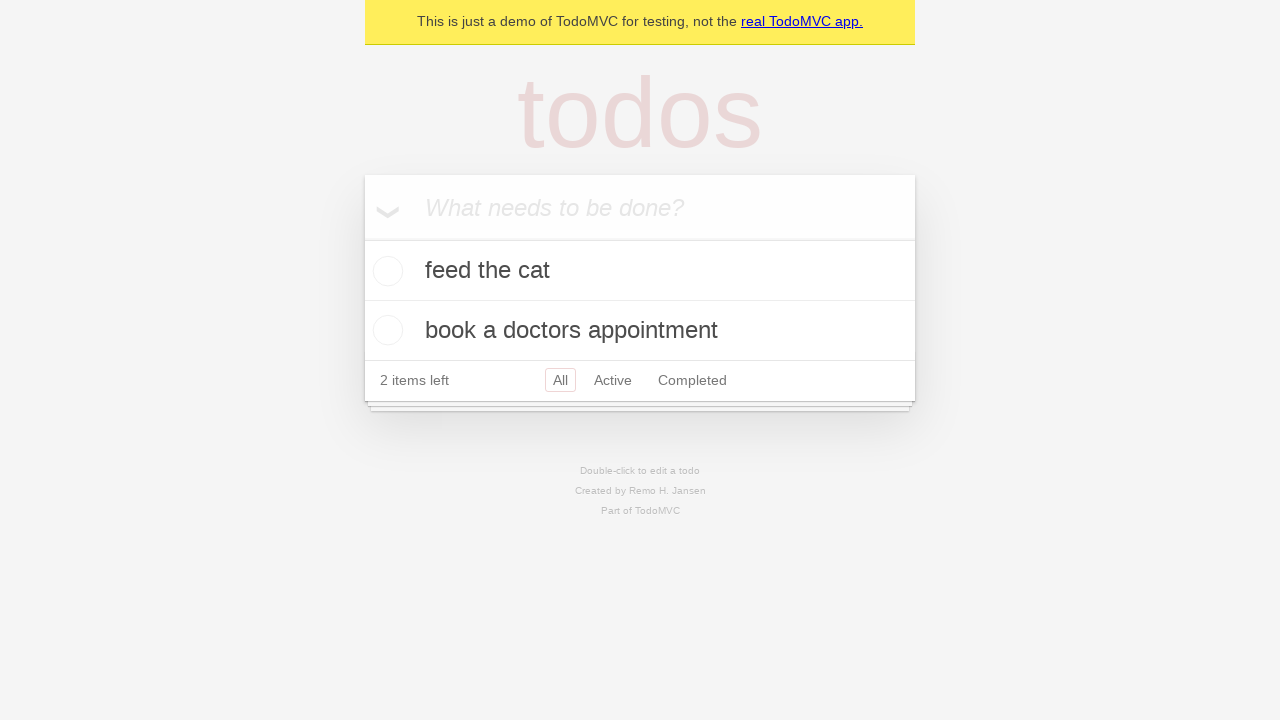